Tests CSS selectors using ID, class, and attribute selectors on login and autocomplete forms

Starting URL: https://the-internet.herokuapp.com/login

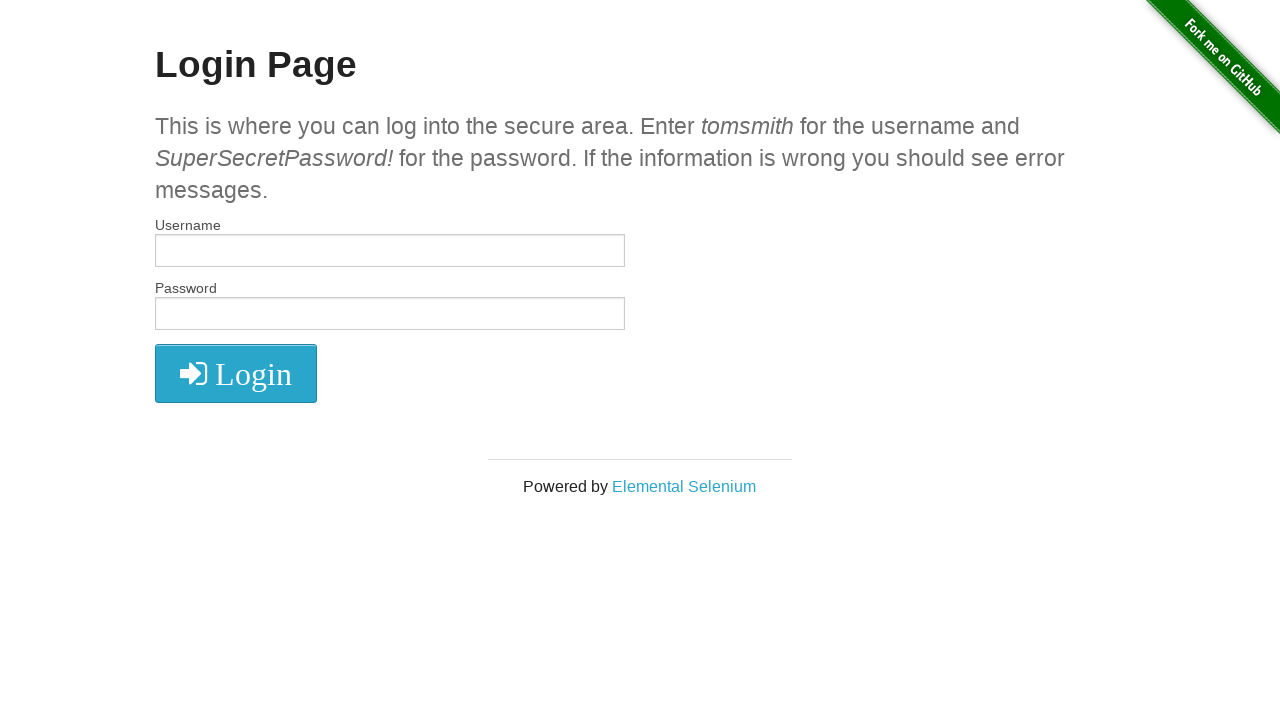

Filled username field with 'David' using ID selector on input#username
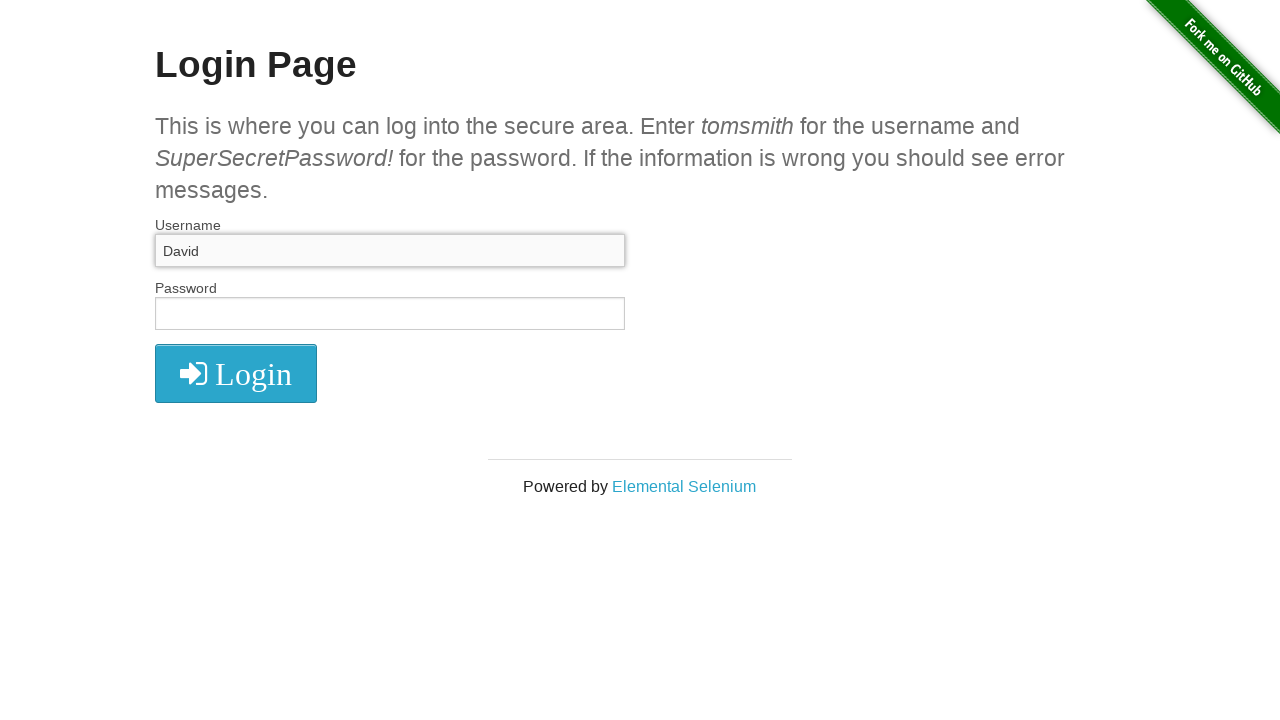

Filled password field using attribute selector on input[id="password"]
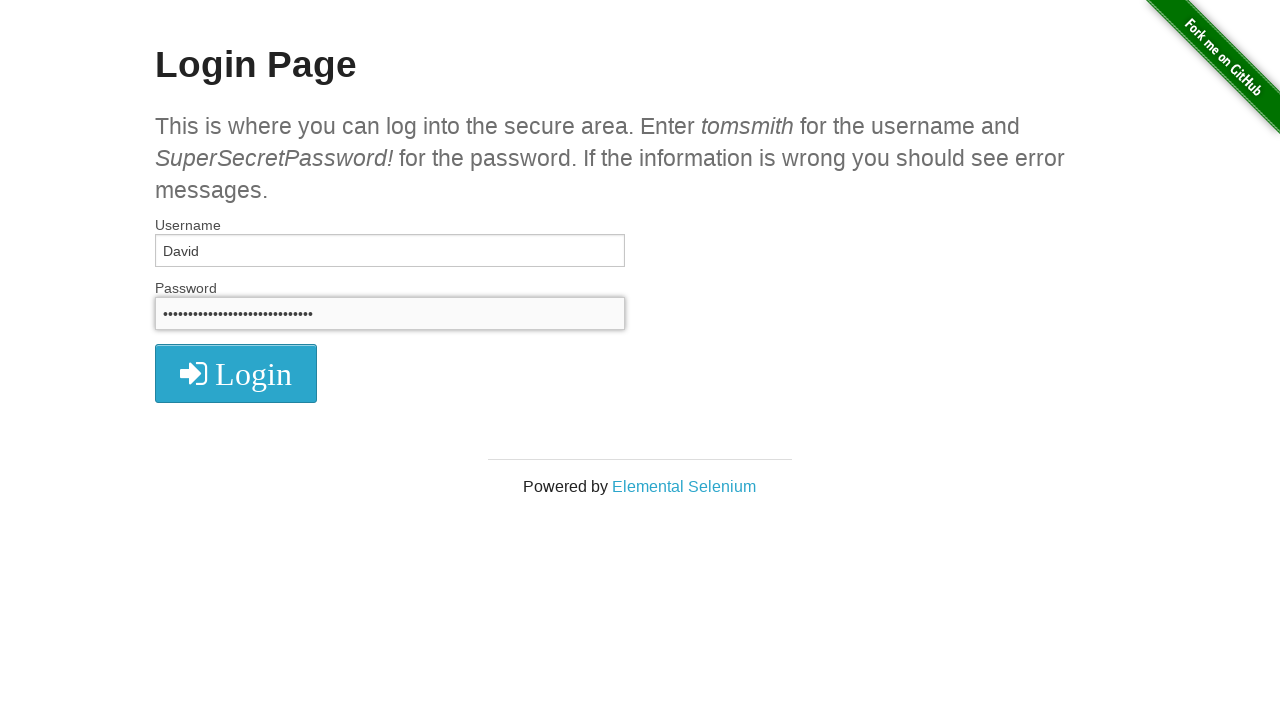

Navigated to Formy autocomplete page
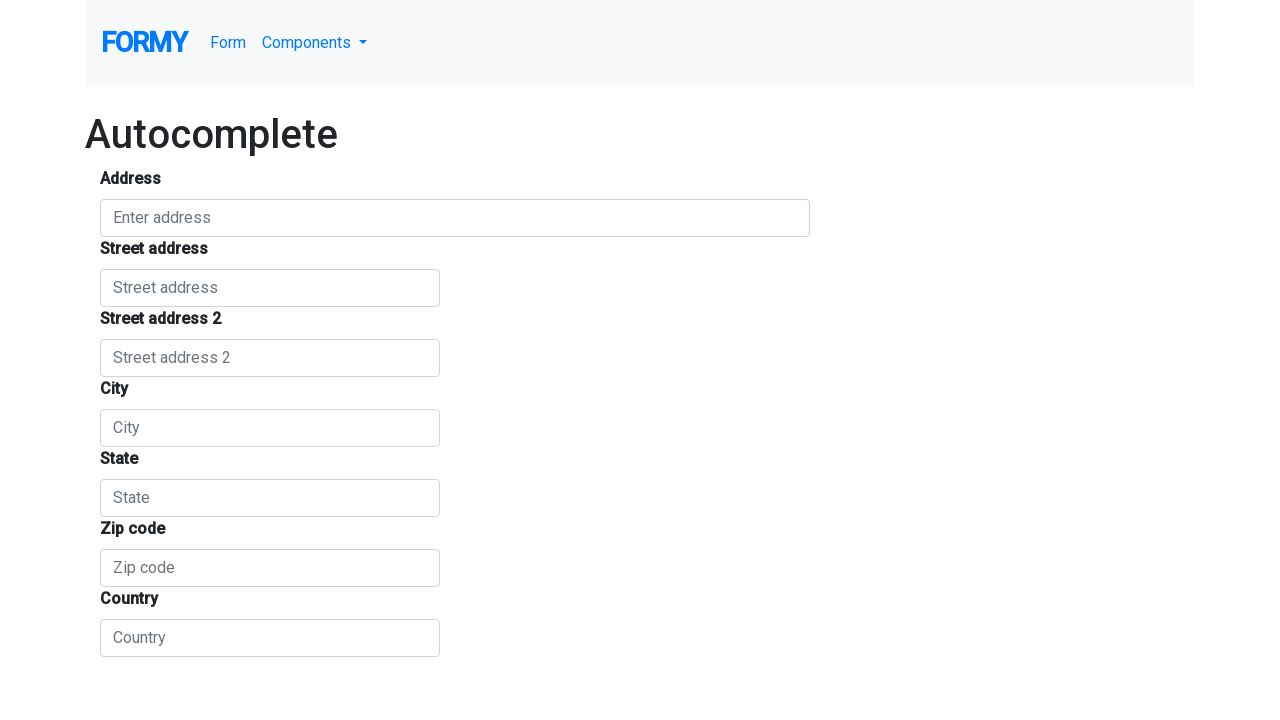

Filled autocomplete field with 'testare' using class selector on input.form-control
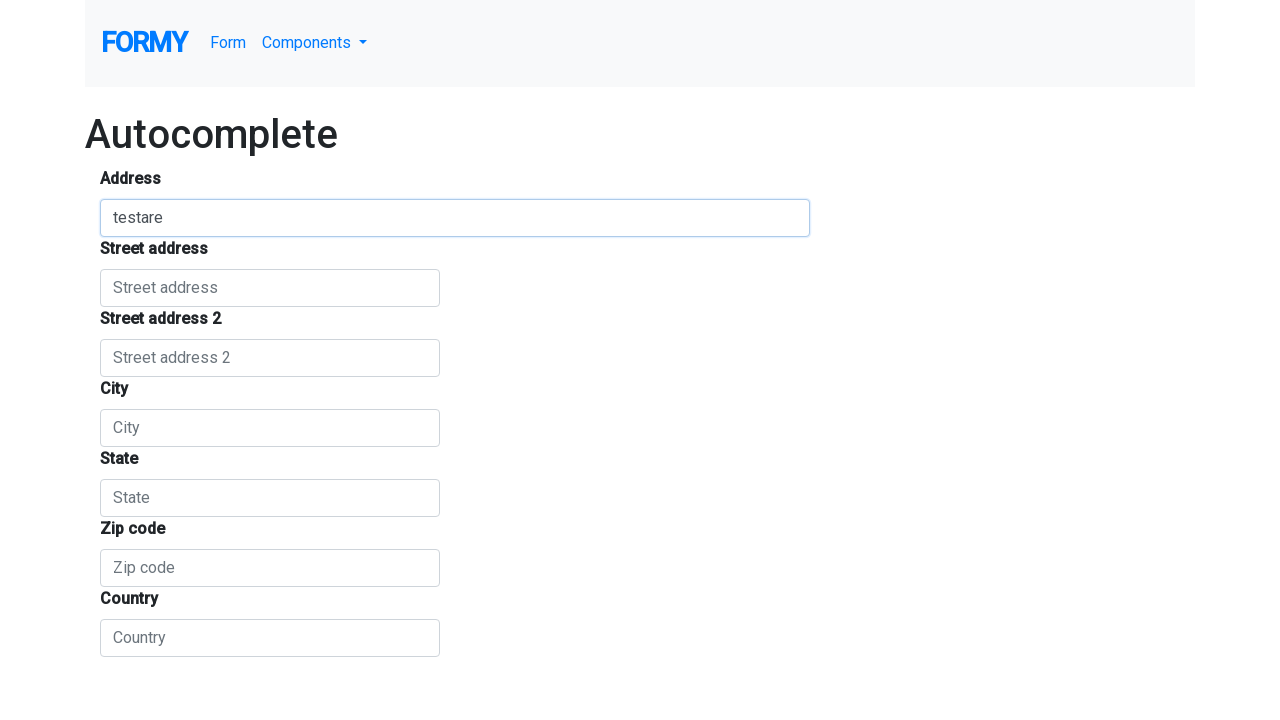

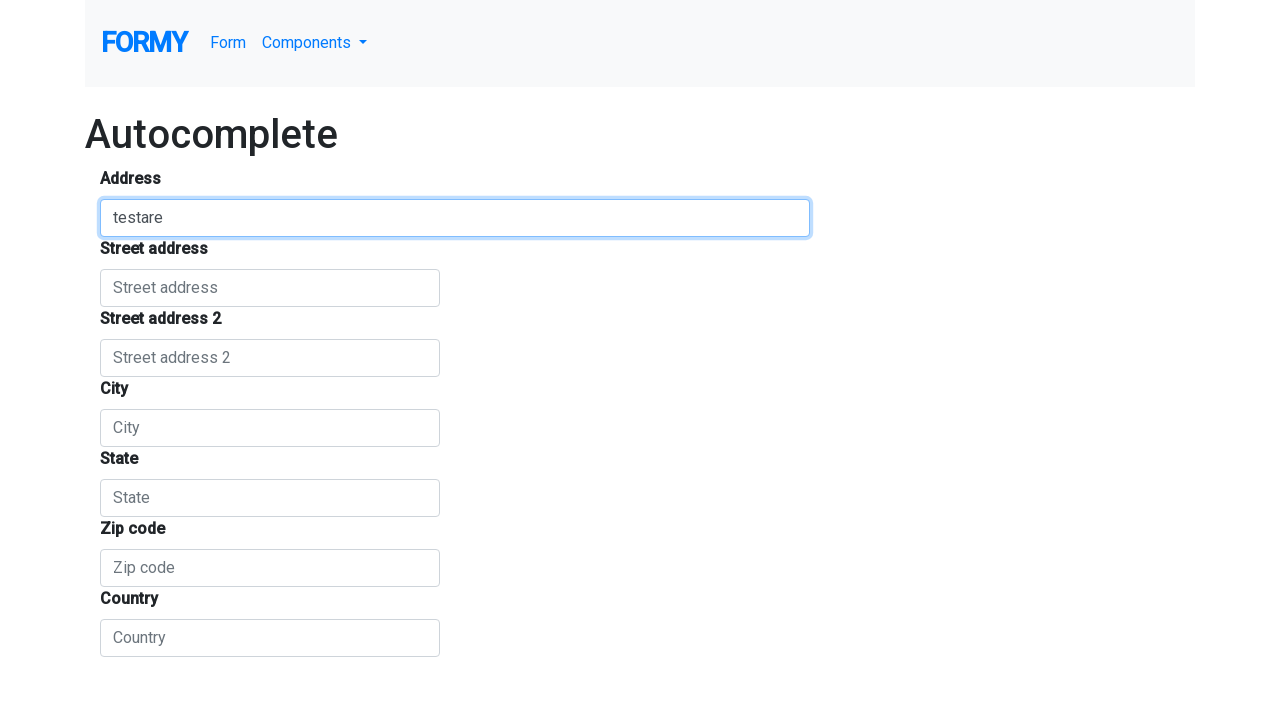